Tests date picker functionality by entering a date value and submitting it

Starting URL: https://formy-project.herokuapp.com/datepicker

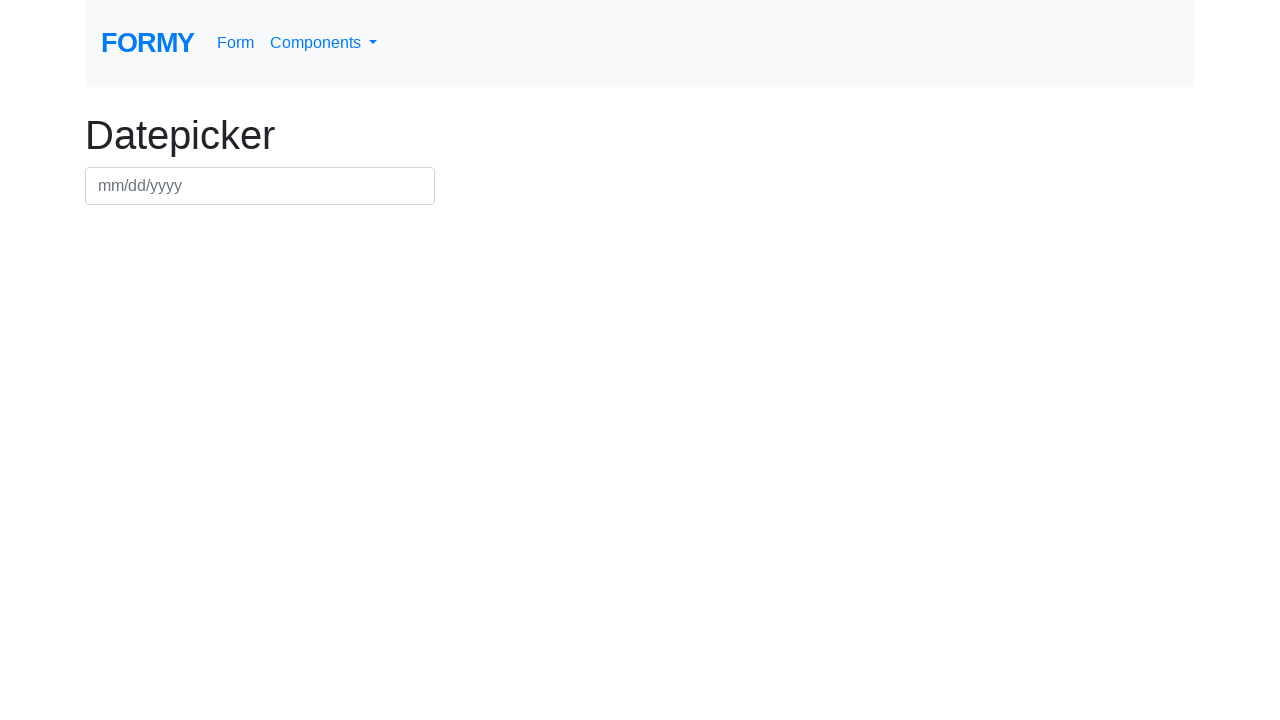

Filled datepicker field with date value 03/03/2020 on #datepicker
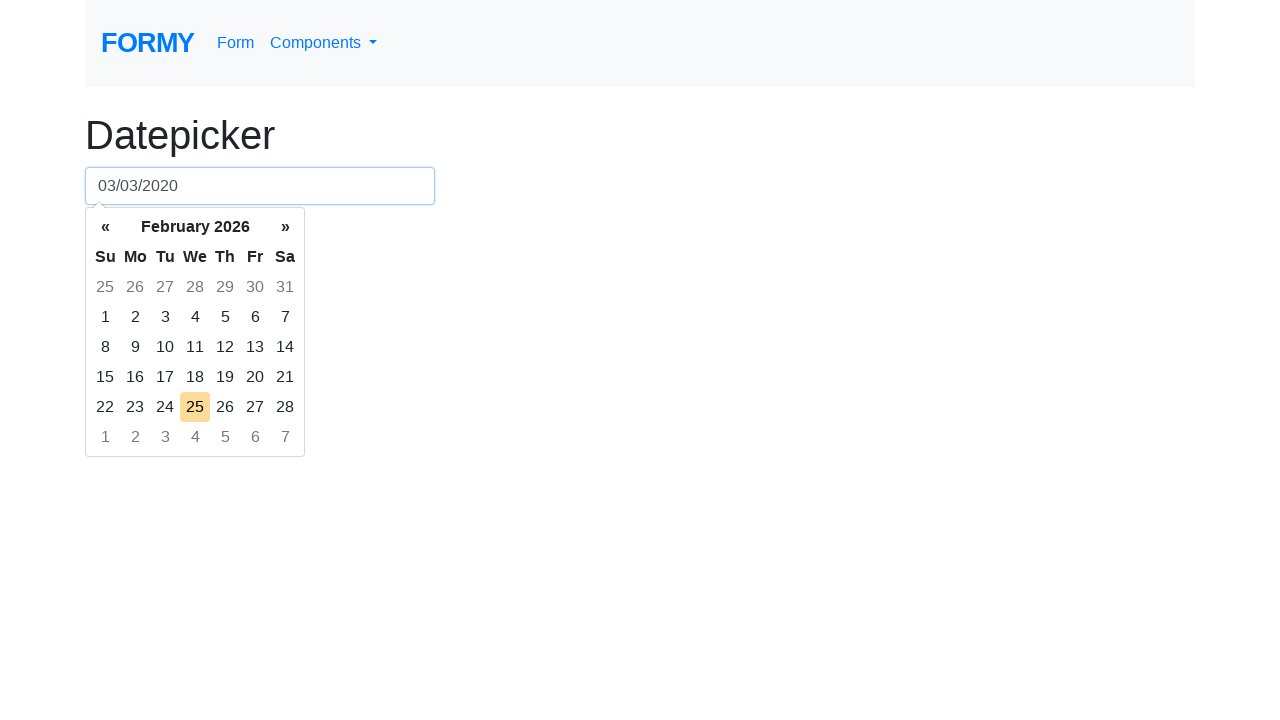

Pressed Enter to submit the date on #datepicker
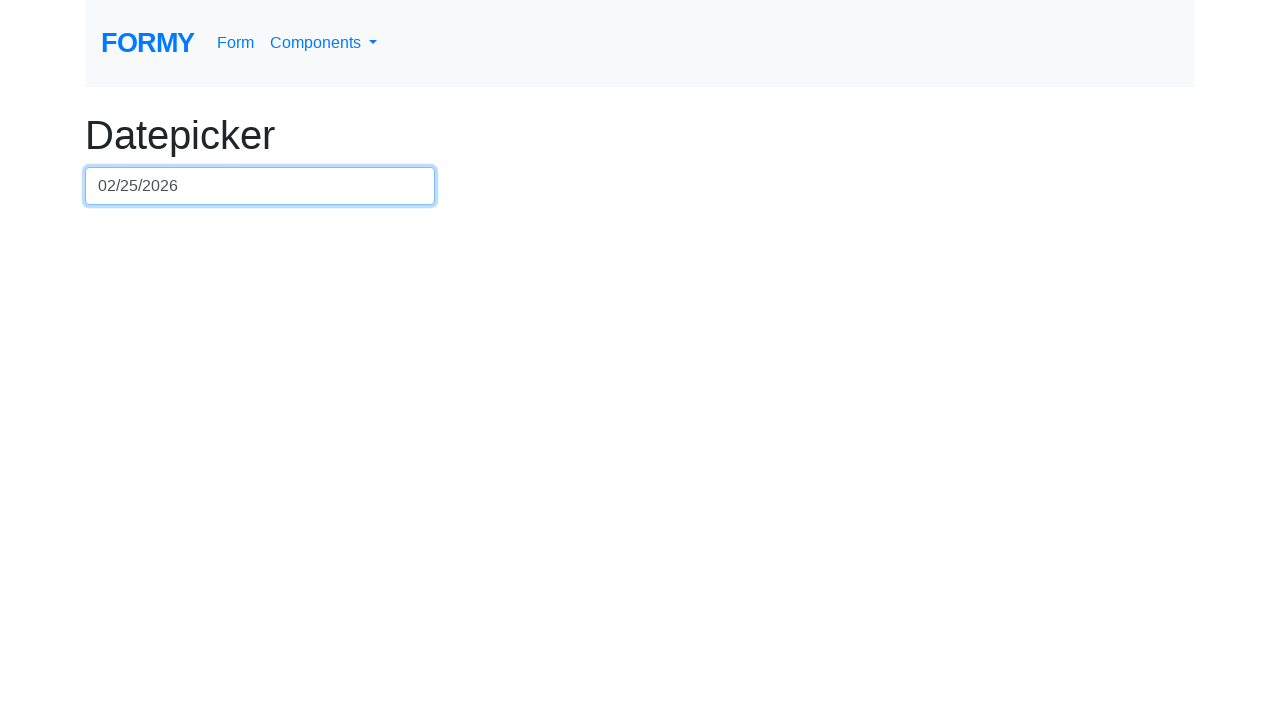

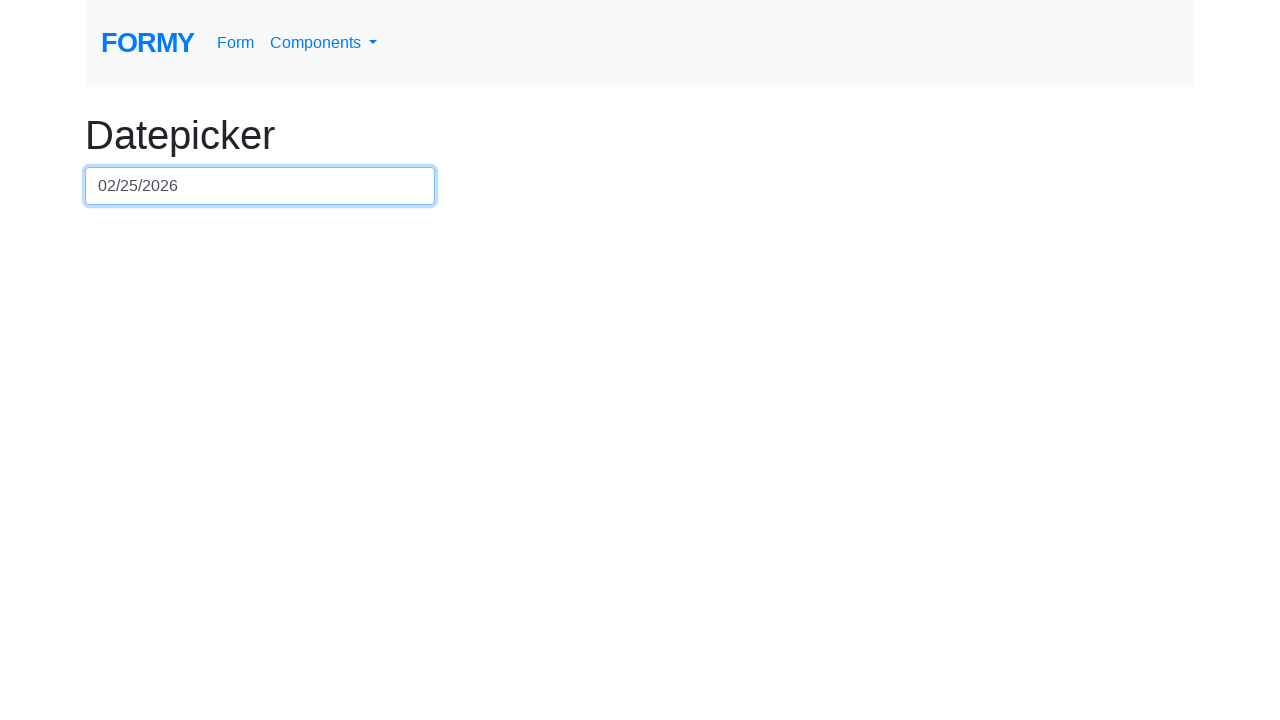